Tests the second text area by clicking and entering text using XPath selector

Starting URL: https://omayo.blogspot.com/

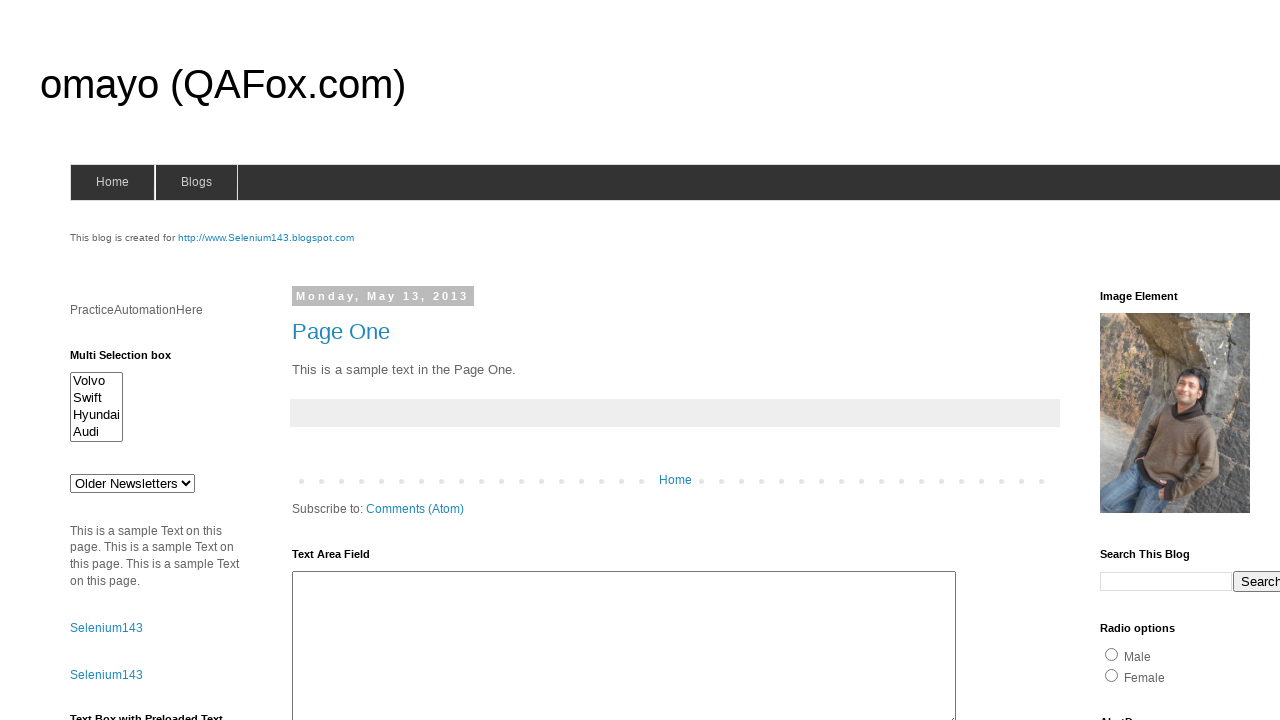

Clicked on second text area using XPath selector at (423, 361) on xpath=//textarea[normalize-space()='The cat was playing in the garden.']
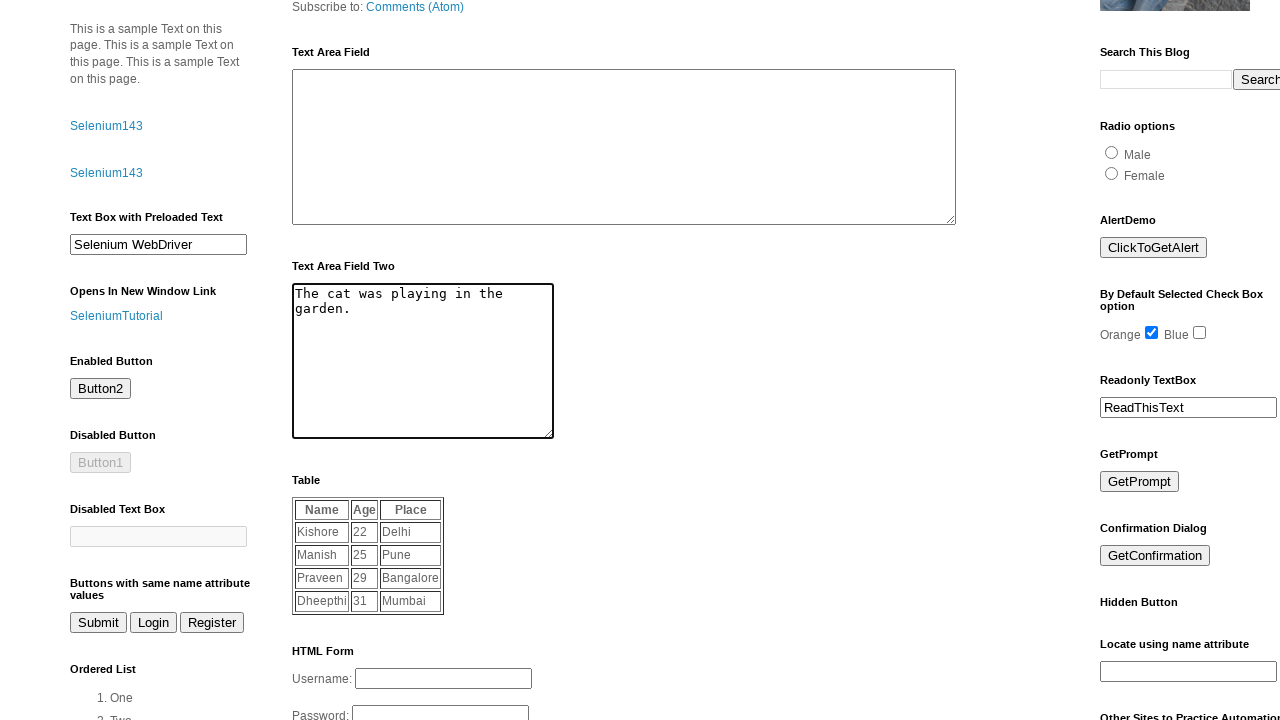

Entered text 'Bajji Kumar Uday' into second text area on //textarea[normalize-space()='The cat was playing in the garden.']
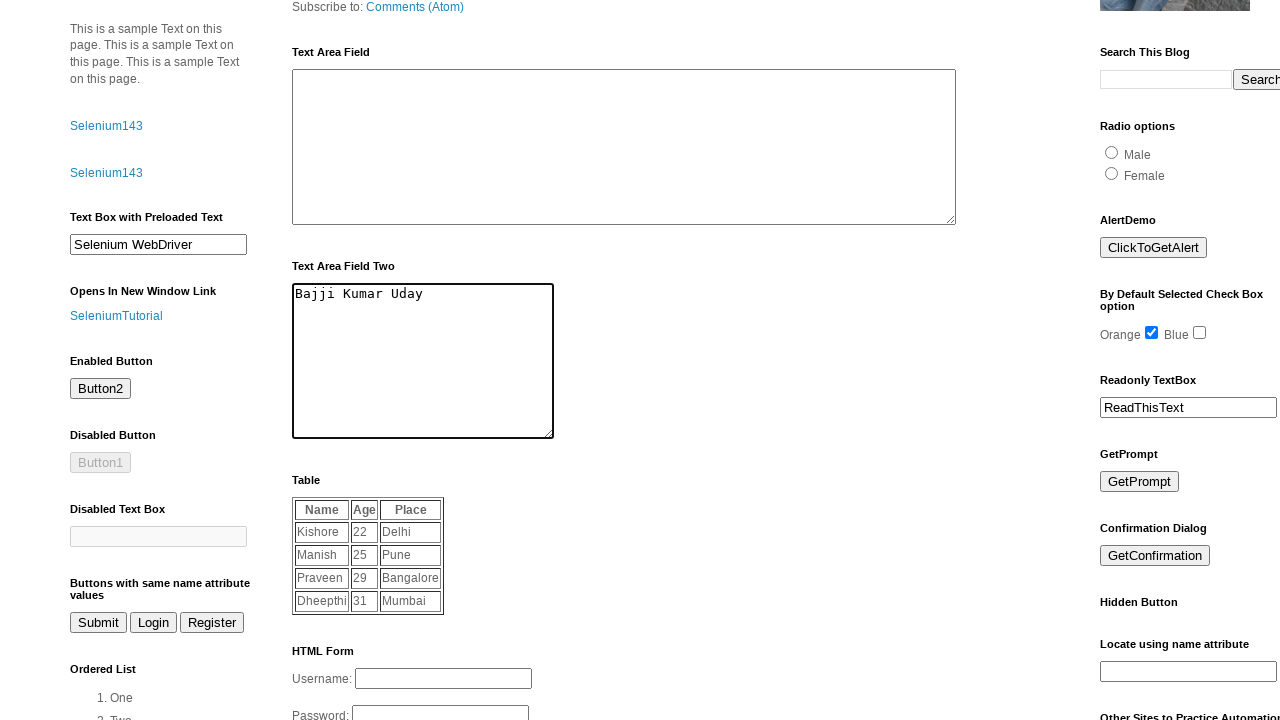

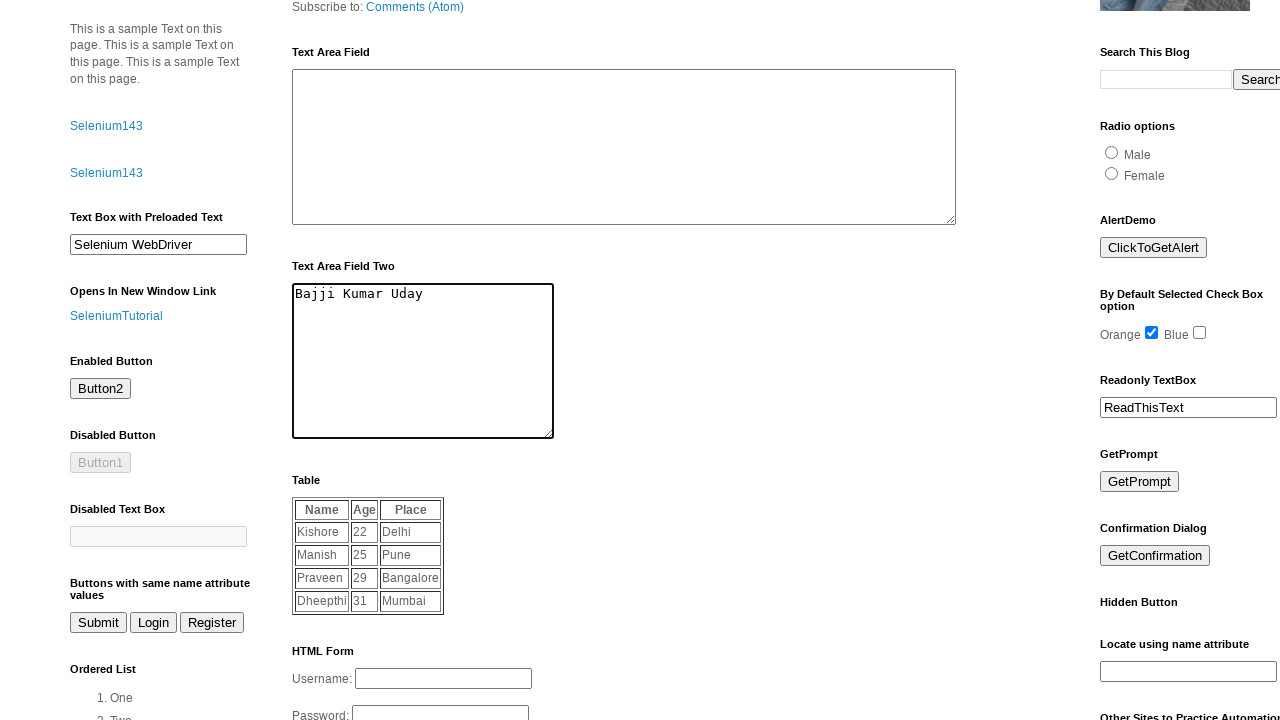